Tests filling out a practice form on Rahul Shetty Academy by entering name, email, password, checking a checkbox, and selecting gender from a dropdown.

Starting URL: https://rahulshettyacademy.com/angularpractice/

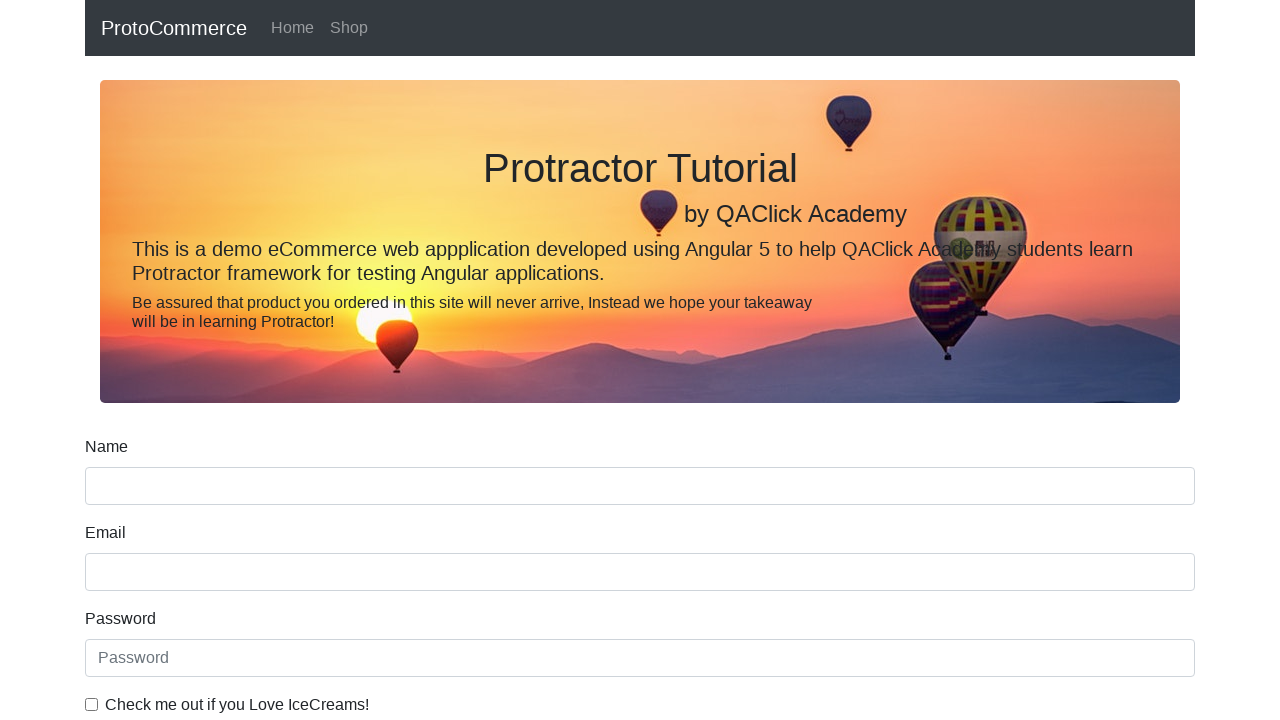

Filled name field with 'Gouthami' on input[name='name']
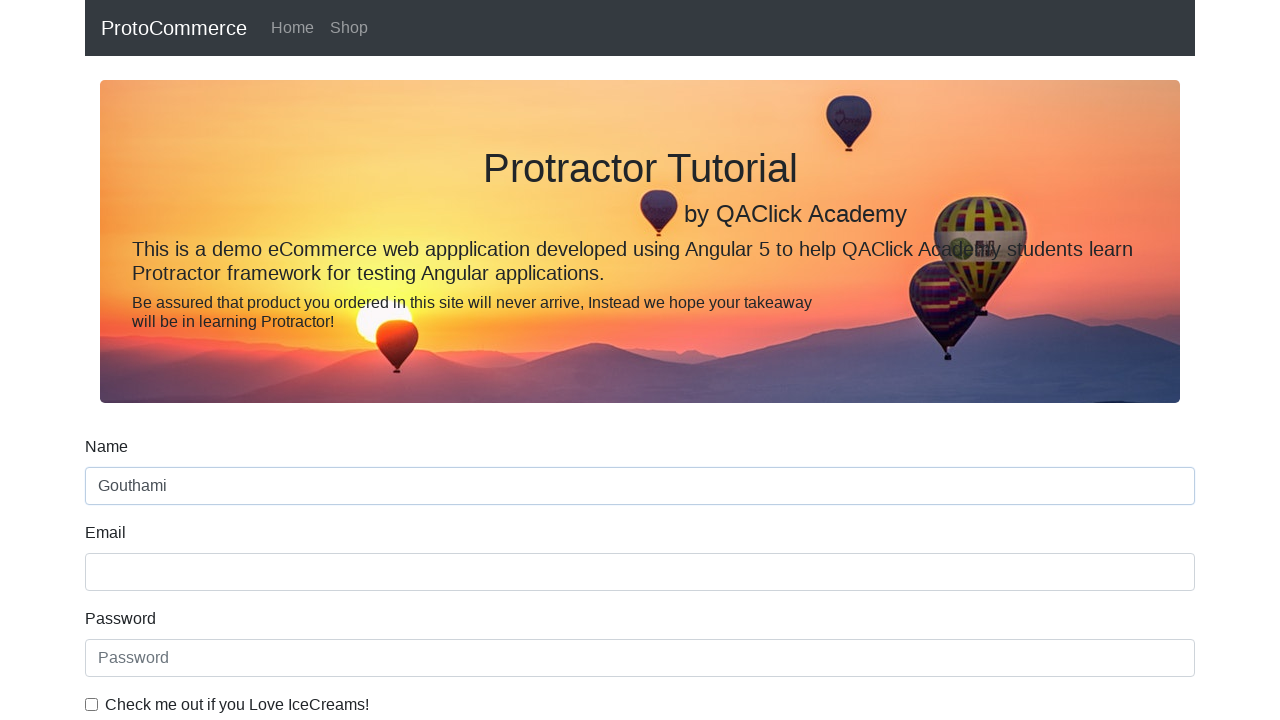

Filled email field with 'testuser7294@example.com' on input[name='email']
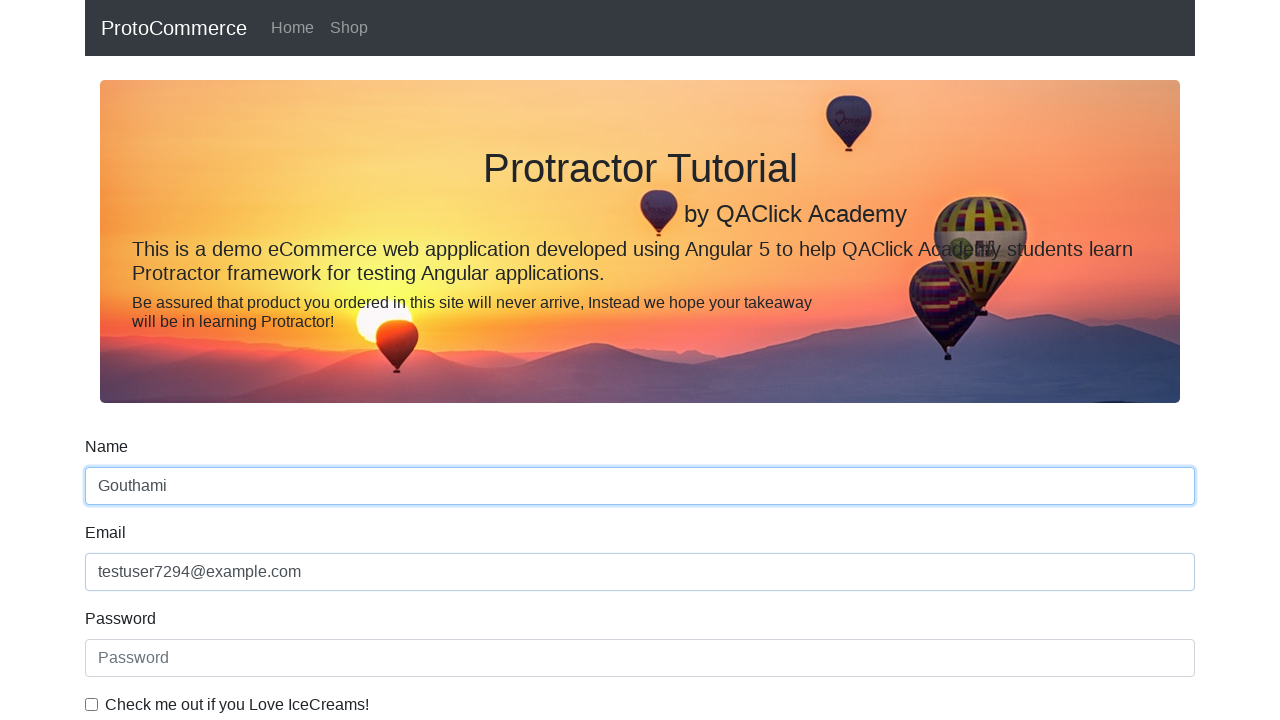

Filled password field with 'TestPass@2024' on #exampleInputPassword1
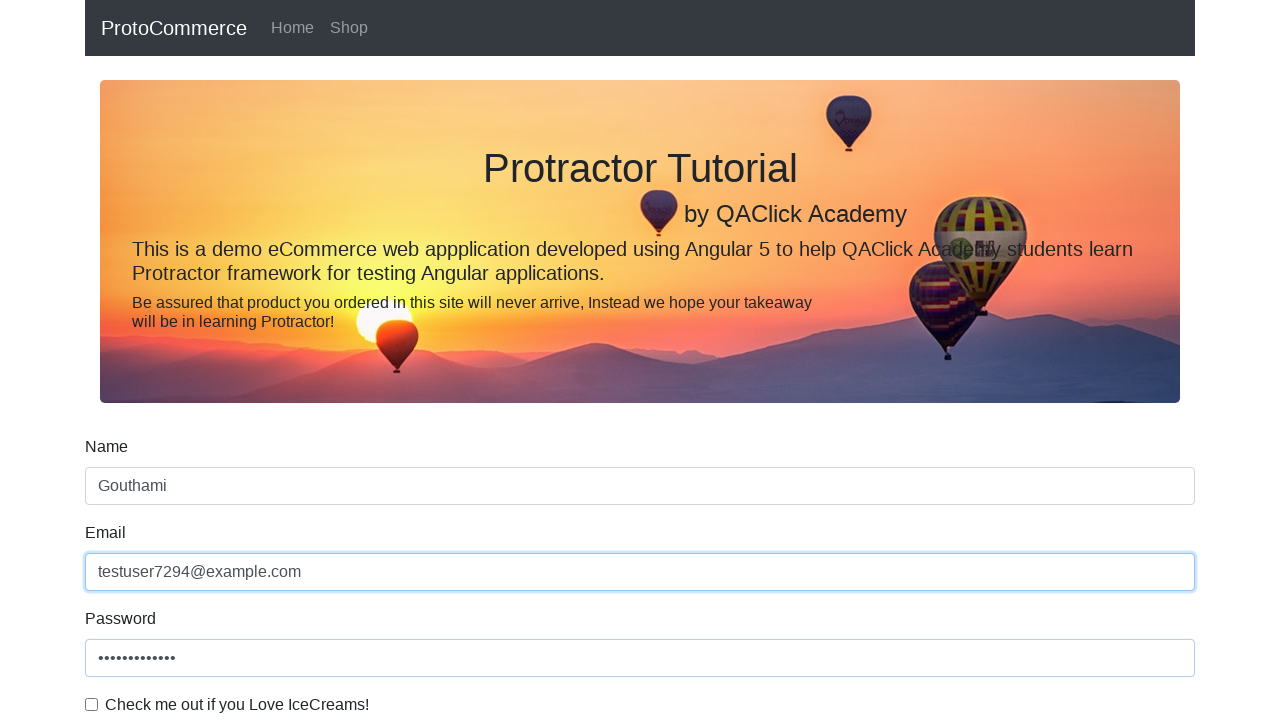

Checked the checkbox for terms and conditions at (92, 704) on #exampleCheck1
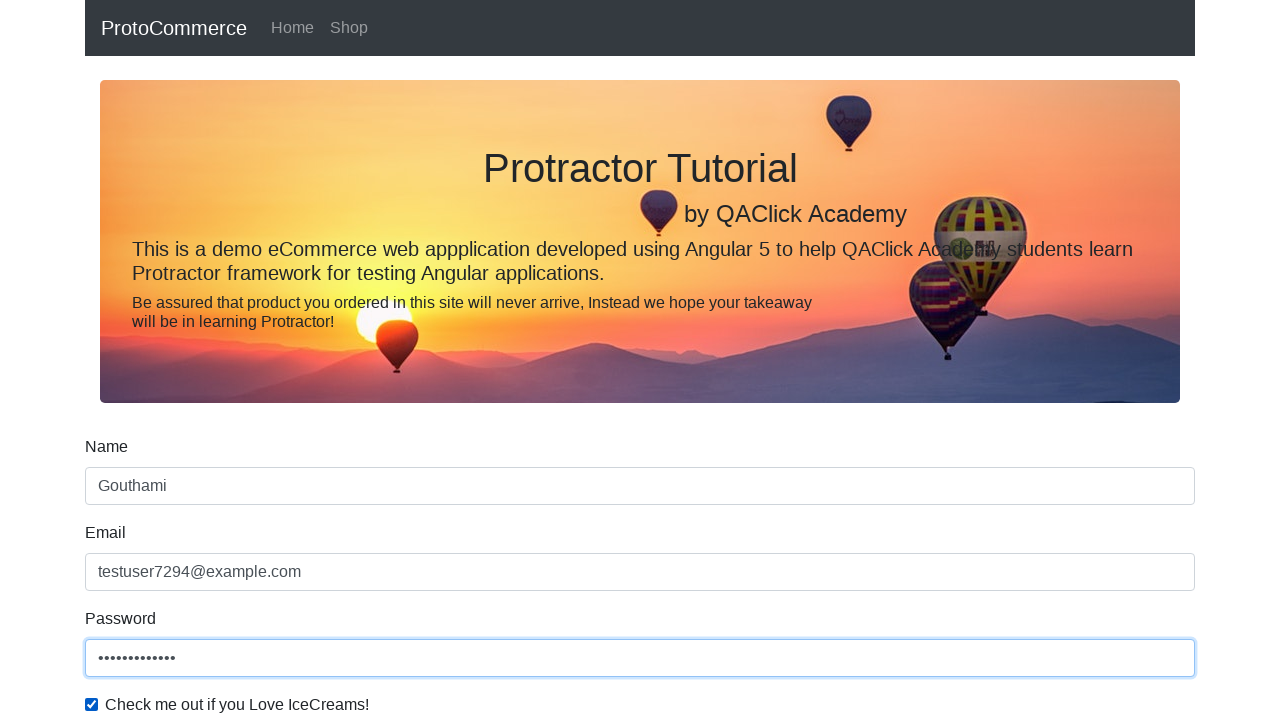

Selected 'Male' from gender dropdown on #exampleFormControlSelect1
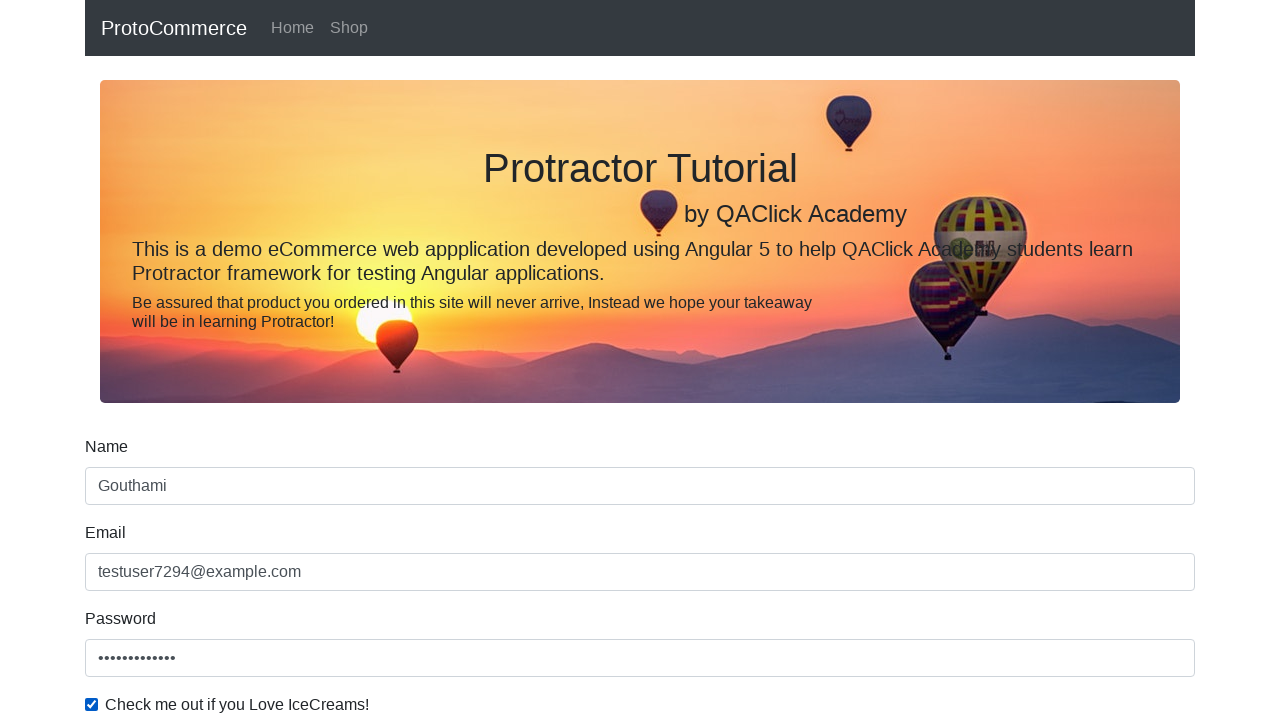

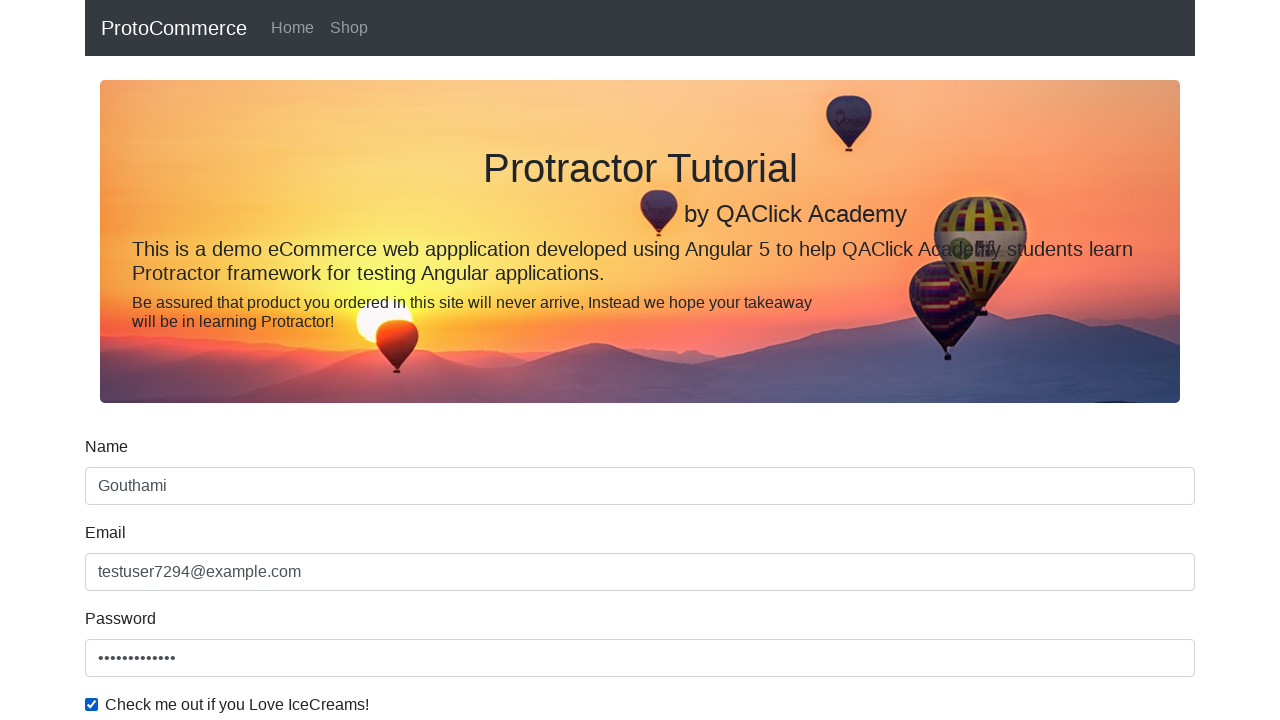